Tests clicking a blue button with a dynamic ID on the UI Testing Playground site, demonstrating handling of elements with changing IDs by using class-based selection instead.

Starting URL: http://uitestingplayground.com/dynamicid

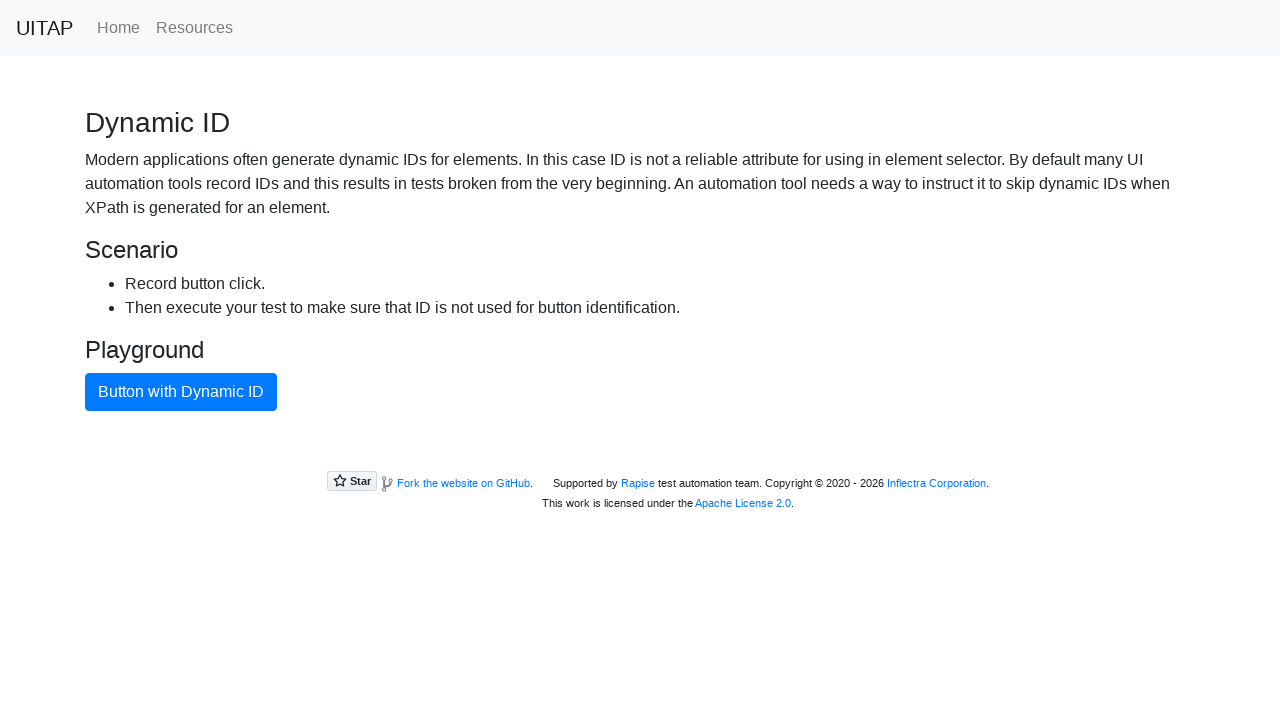

Navigated to UI Testing Playground dynamic ID test page
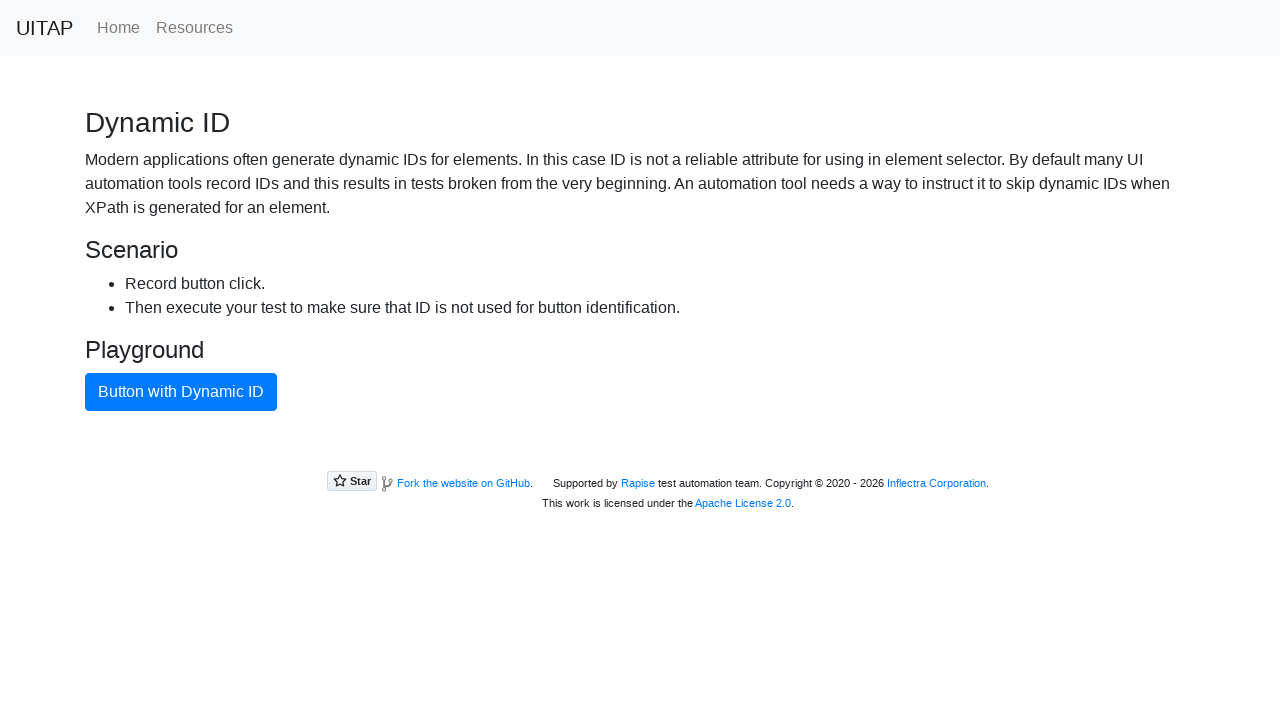

Clicked the blue button using class-based selector (.btn-primary) to handle dynamic ID at (181, 392) on .btn-primary
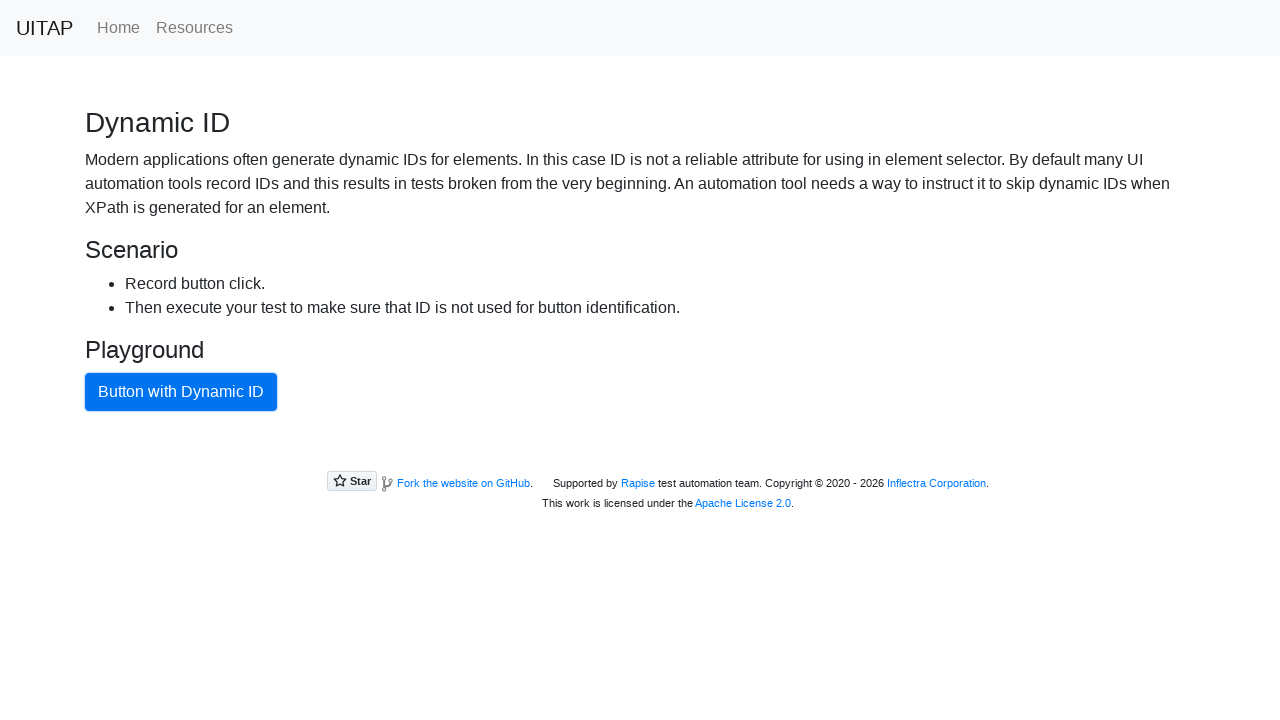

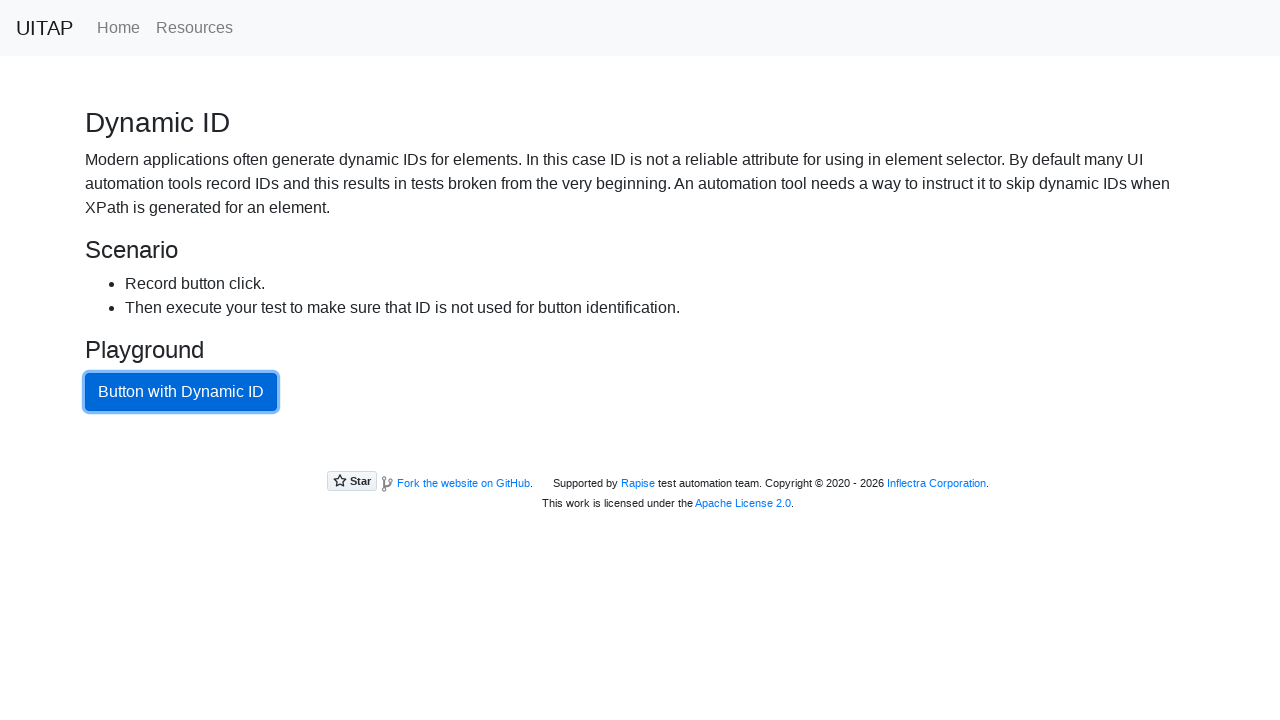